Tests right-click (context click) functionality on a button element by performing a context click action on the designated right-click button.

Starting URL: https://demoqa.com/buttons

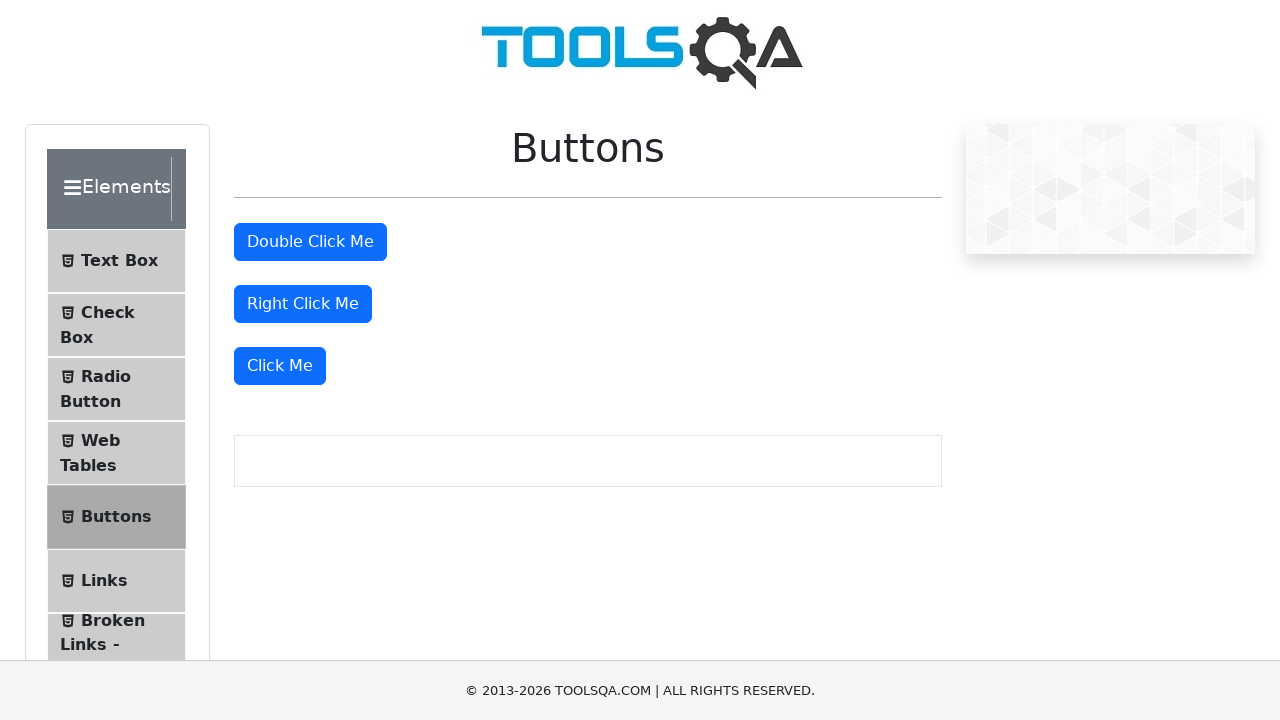

Navigated to https://demoqa.com/buttons
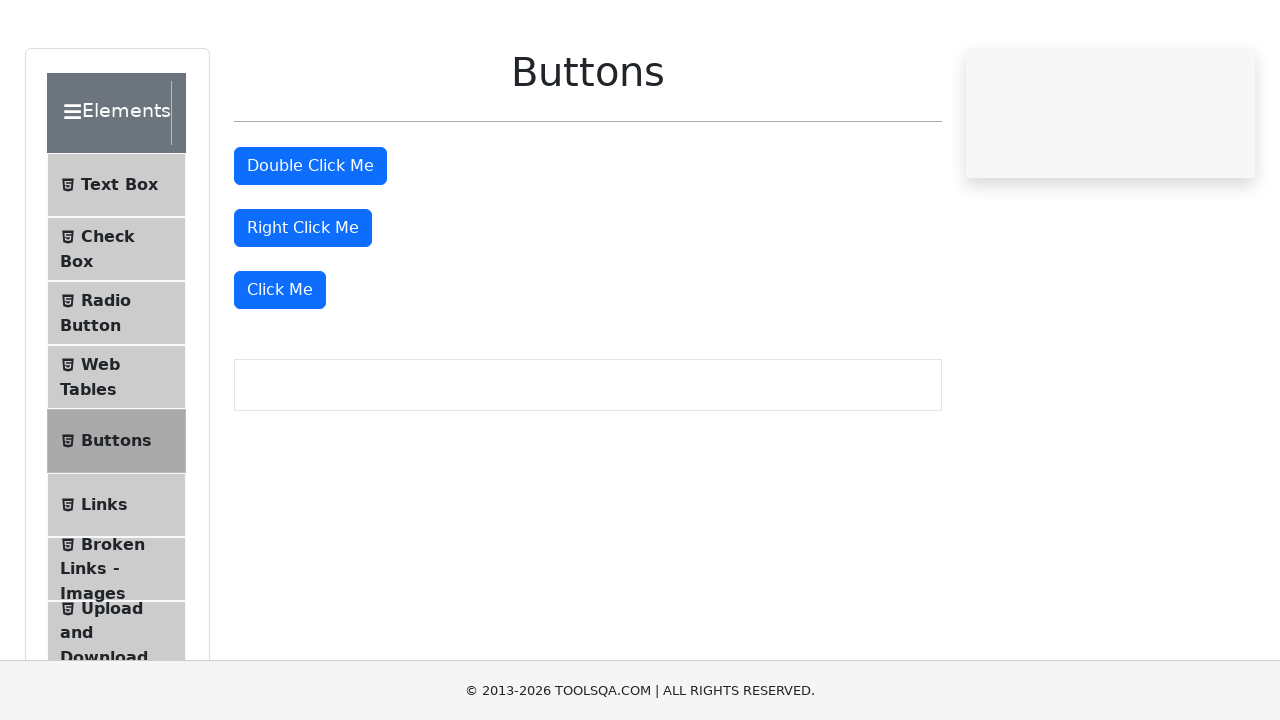

Performed right-click (context click) on the right-click button element at (303, 304) on #rightClickBtn
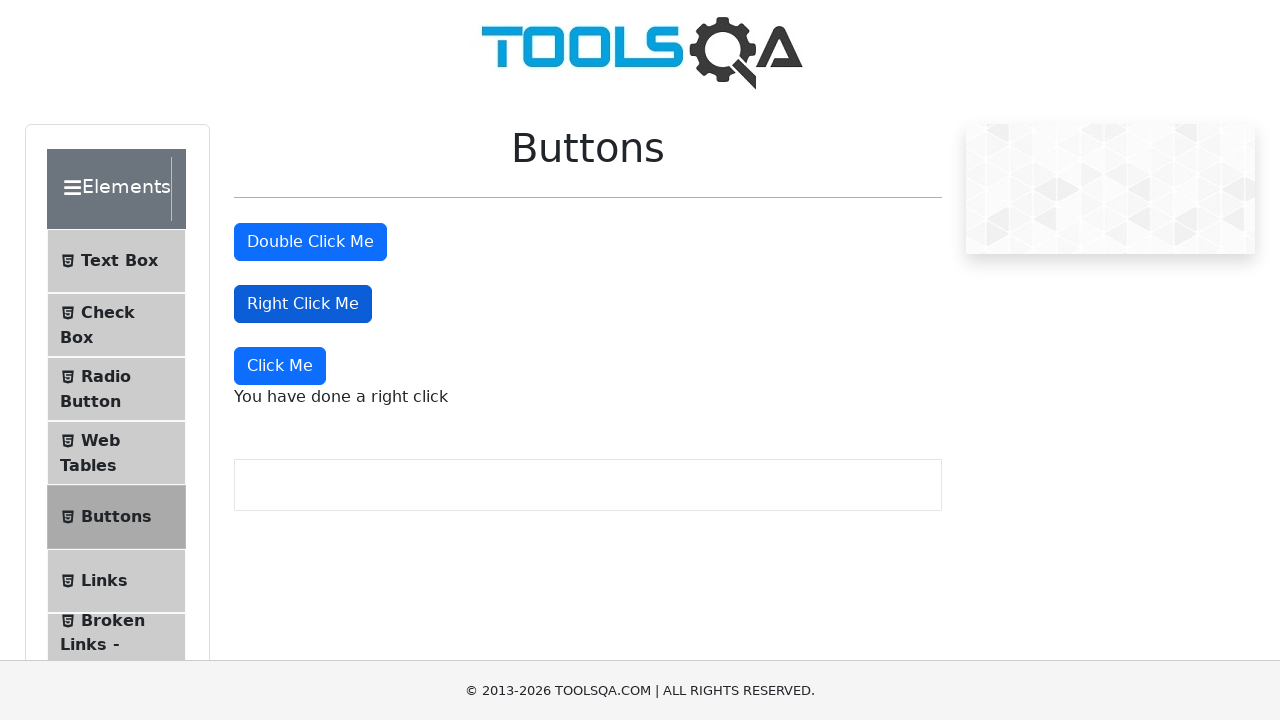

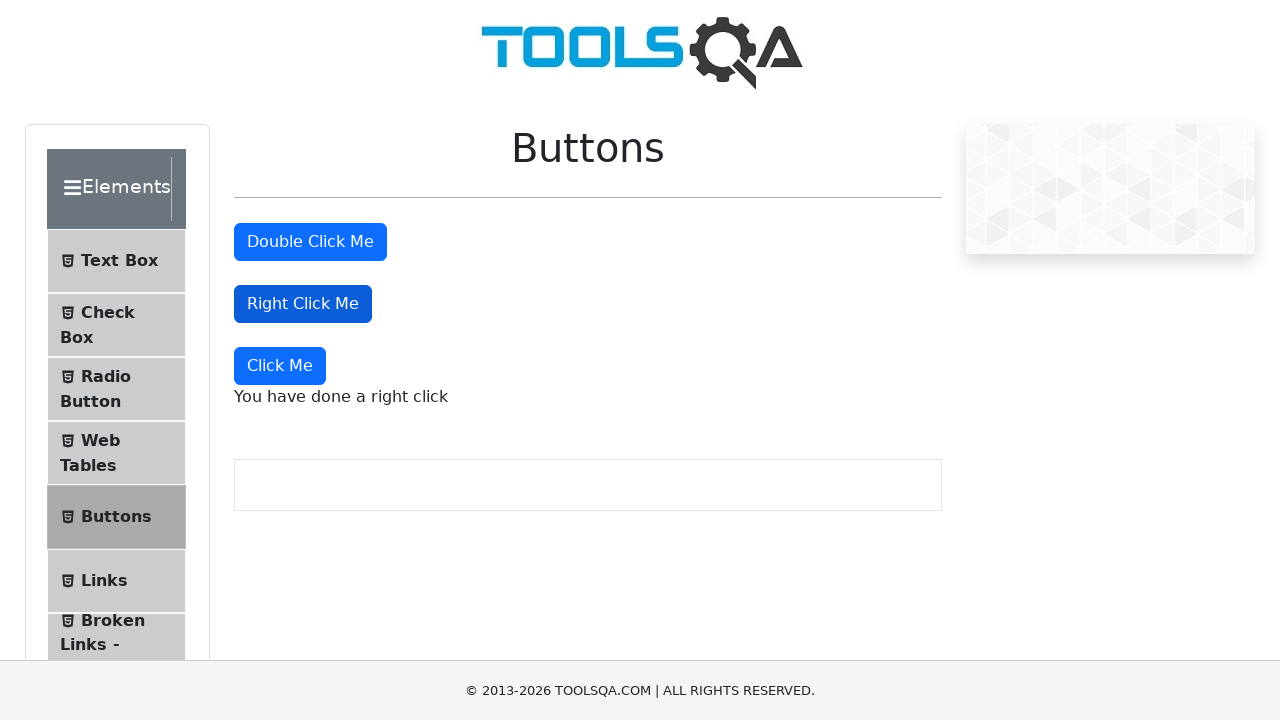